Tests keyboard actions by typing "Exceptional" into a color name input field using shift key for capitalization

Starting URL: https://demoqa.com/auto-complete

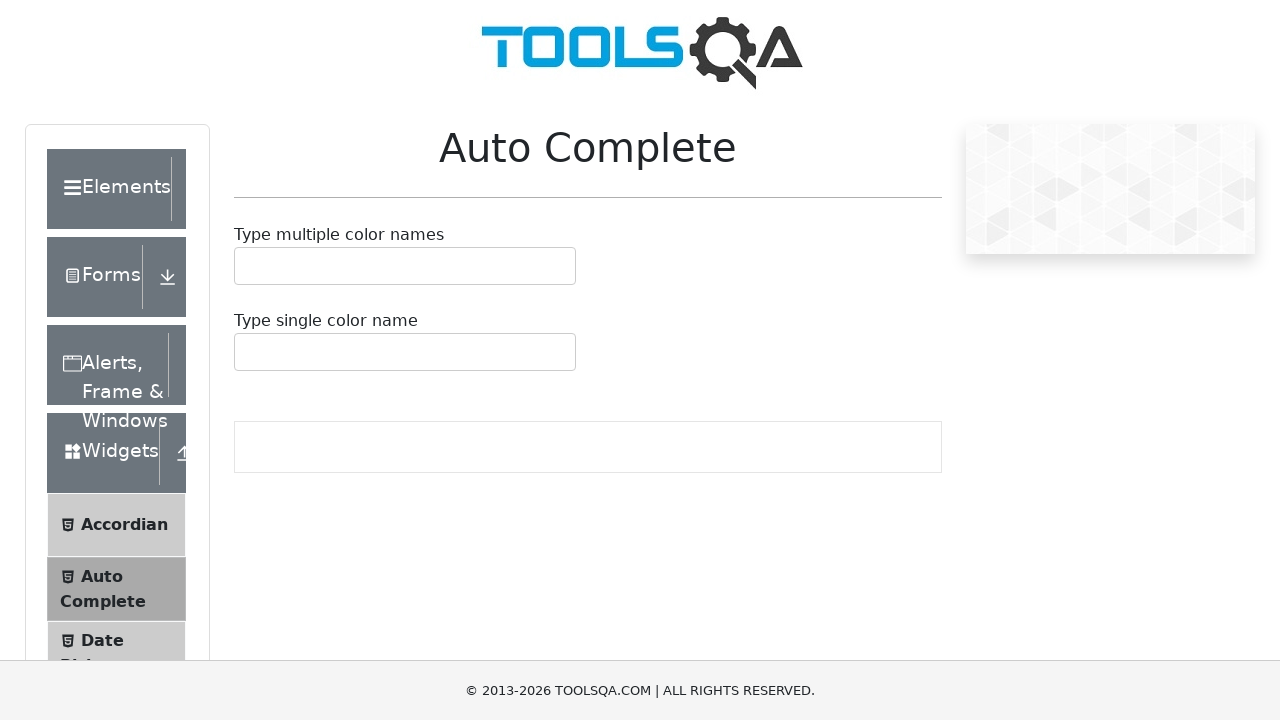

Clicked on the single color name input box at (247, 352) on #autoCompleteSingleInput
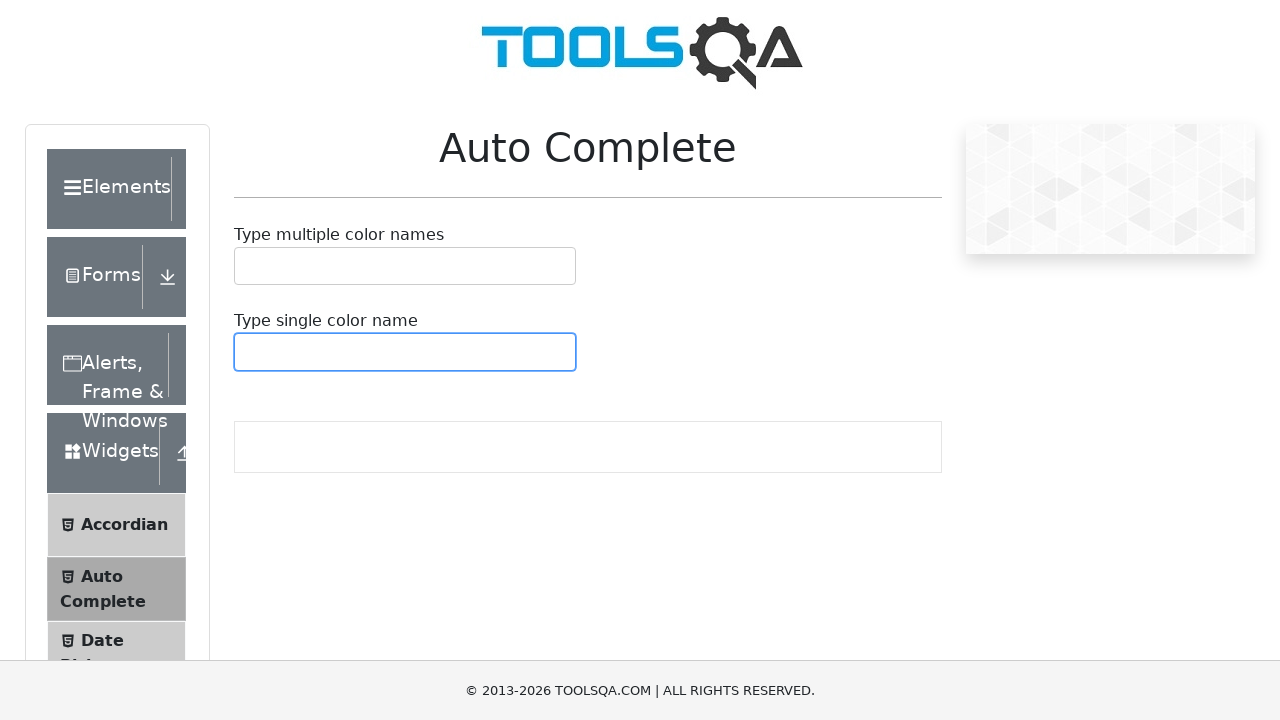

Pressed Shift key down
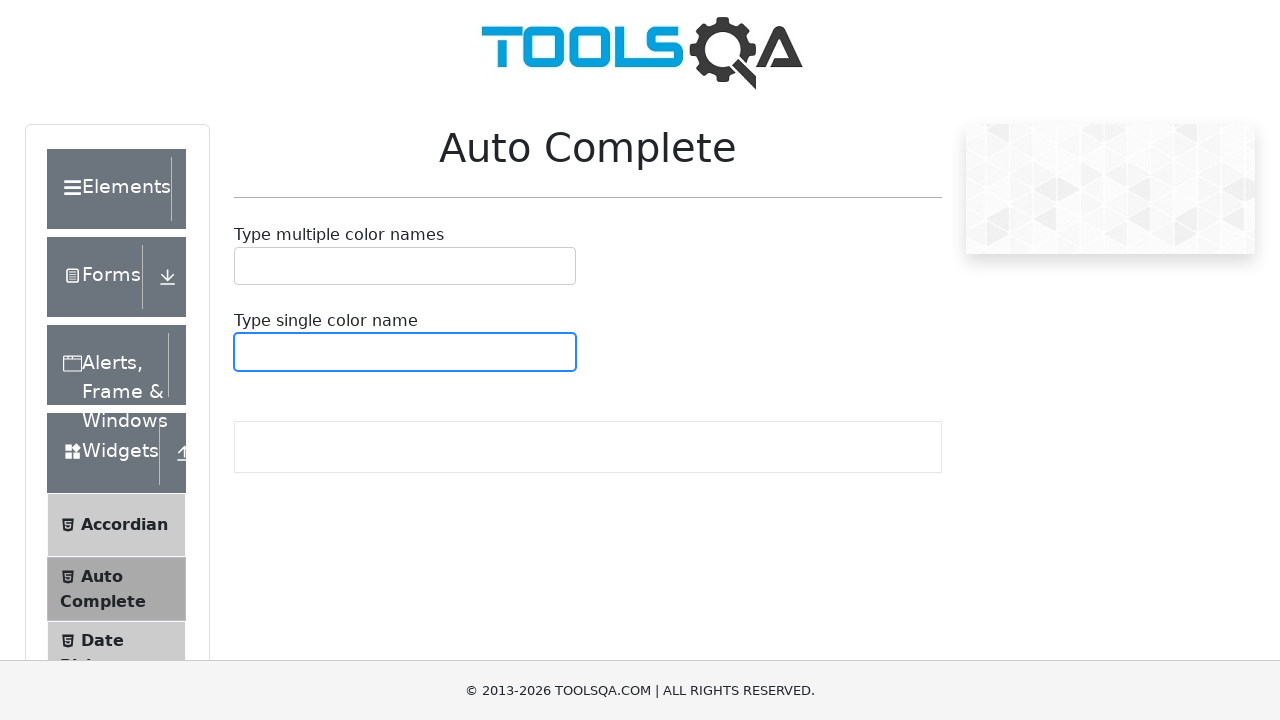

Typed 'e' with Shift held down for capital 'E'
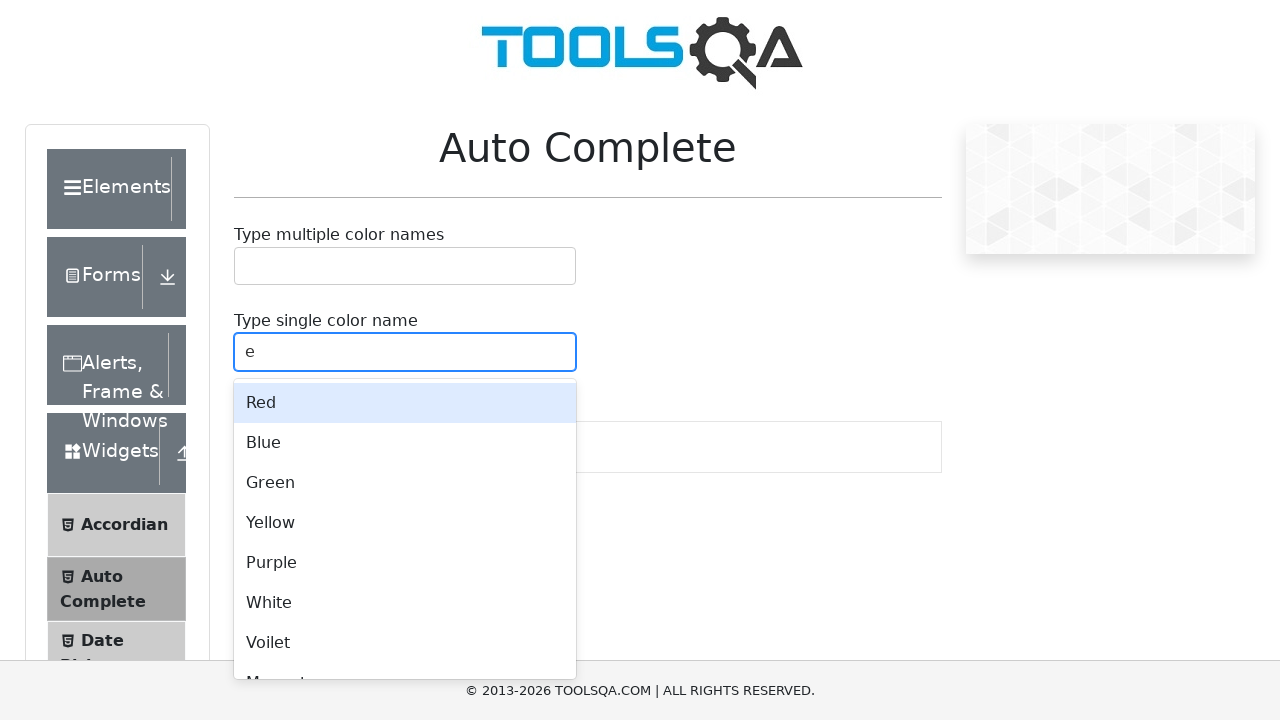

Released Shift key
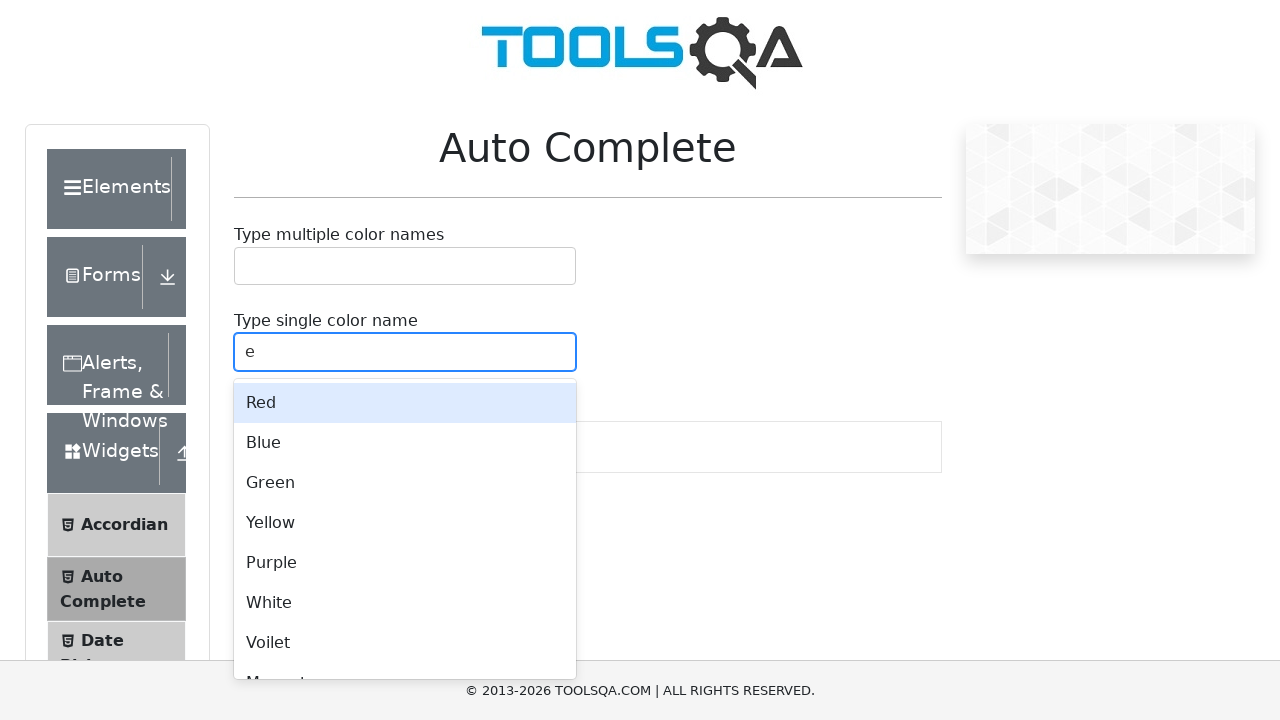

Typed 'xceptional' to complete 'Exceptional'
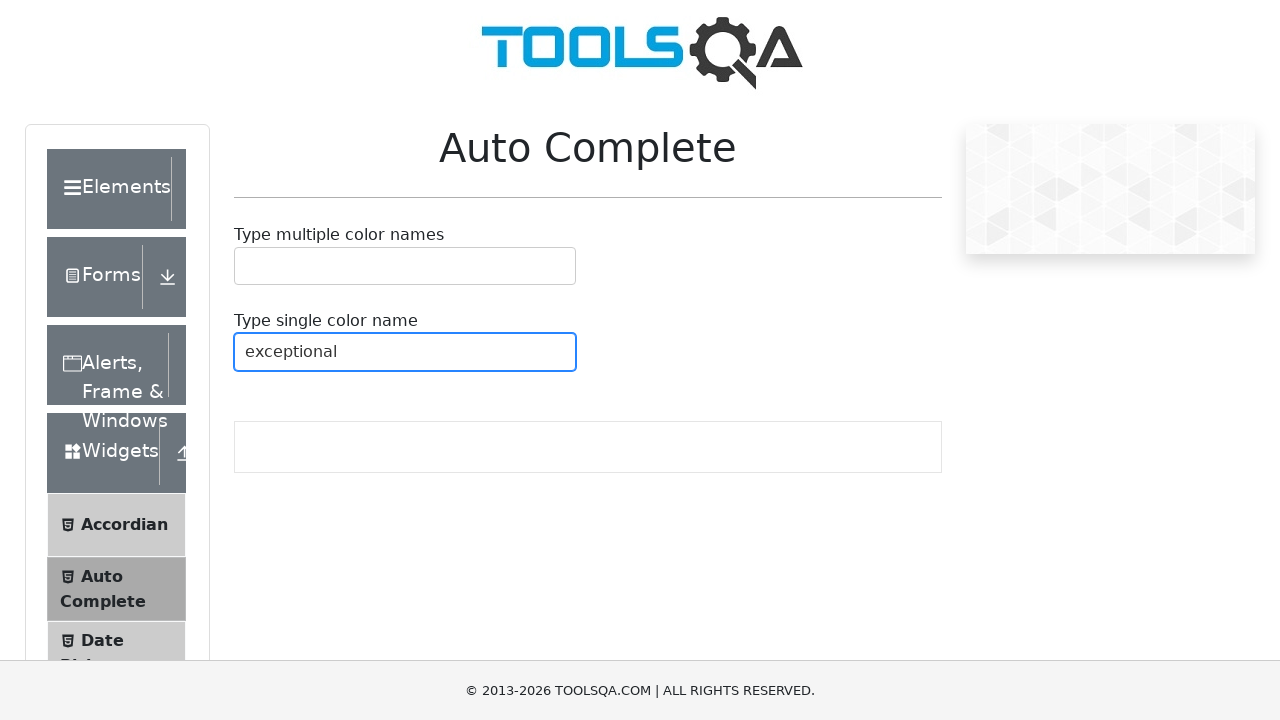

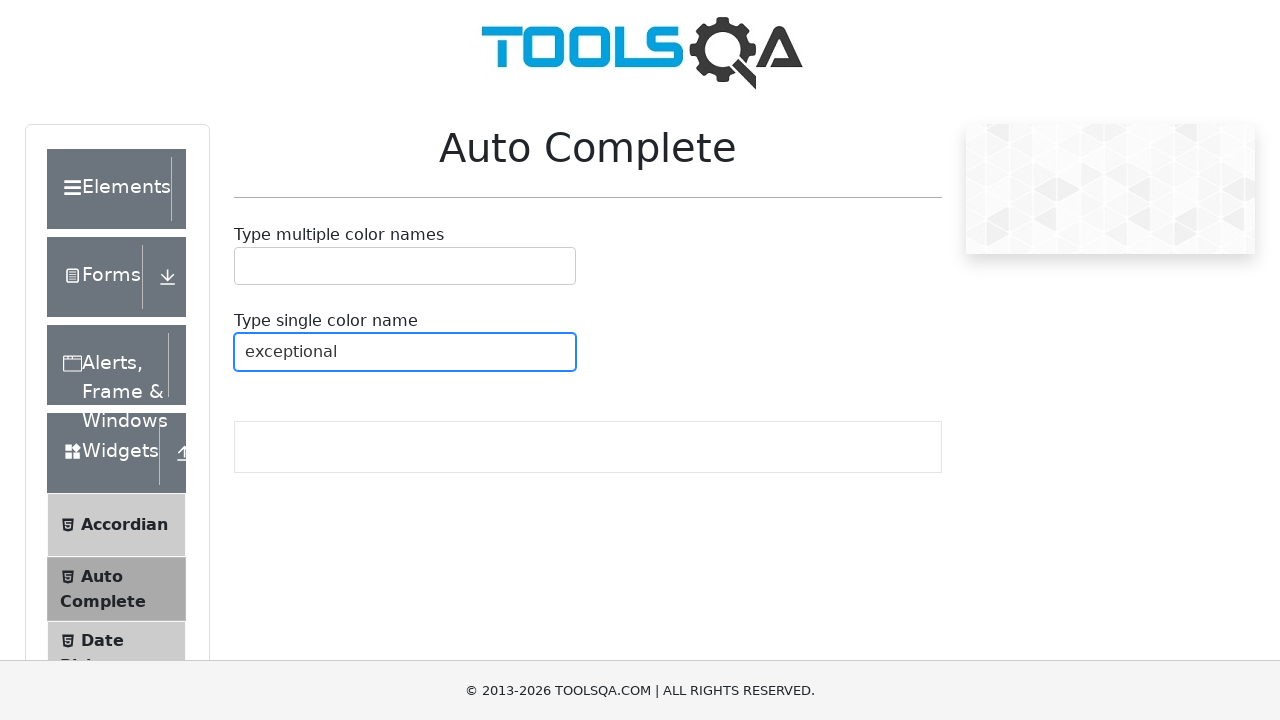